Tests iframe handling by interacting with single frame and nested iframes, entering text in input fields within different frame contexts

Starting URL: http://demo.automationtesting.in/Frames.html

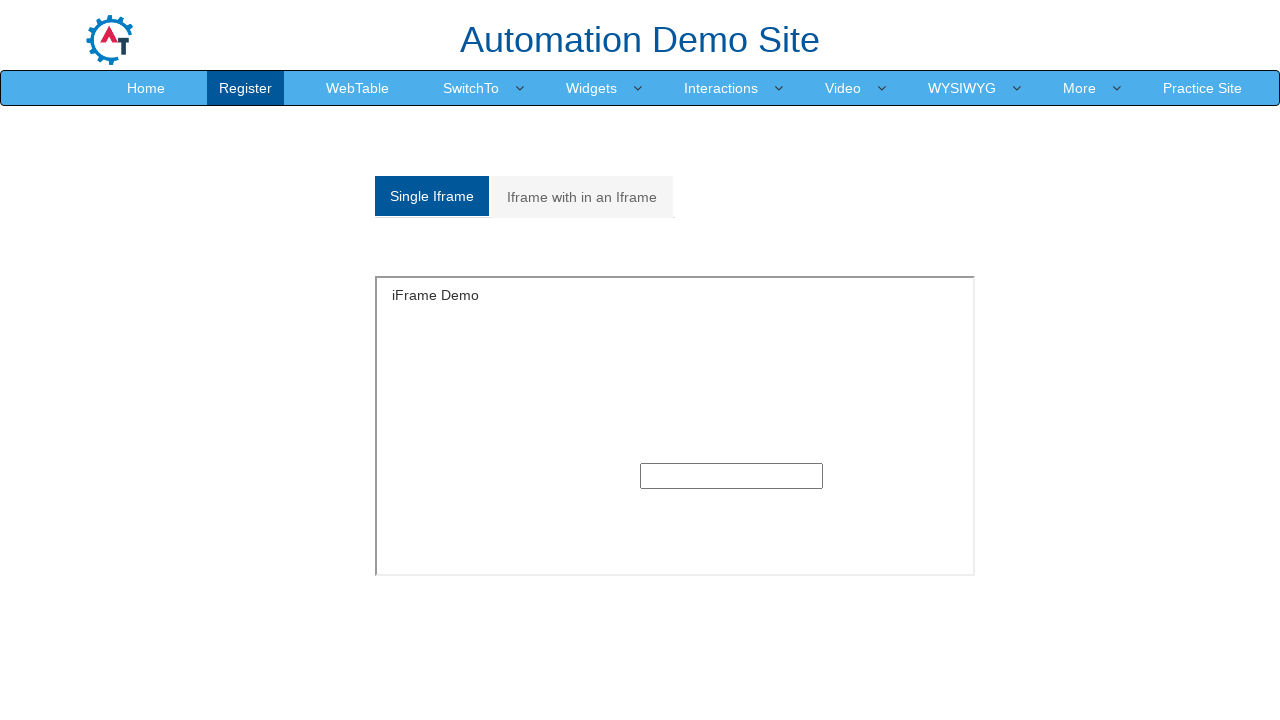

Switched to single frame and entered 'mithran' in text input field on iframe[id='singleframe'] >> internal:control=enter-frame >> xpath=(//input[@type
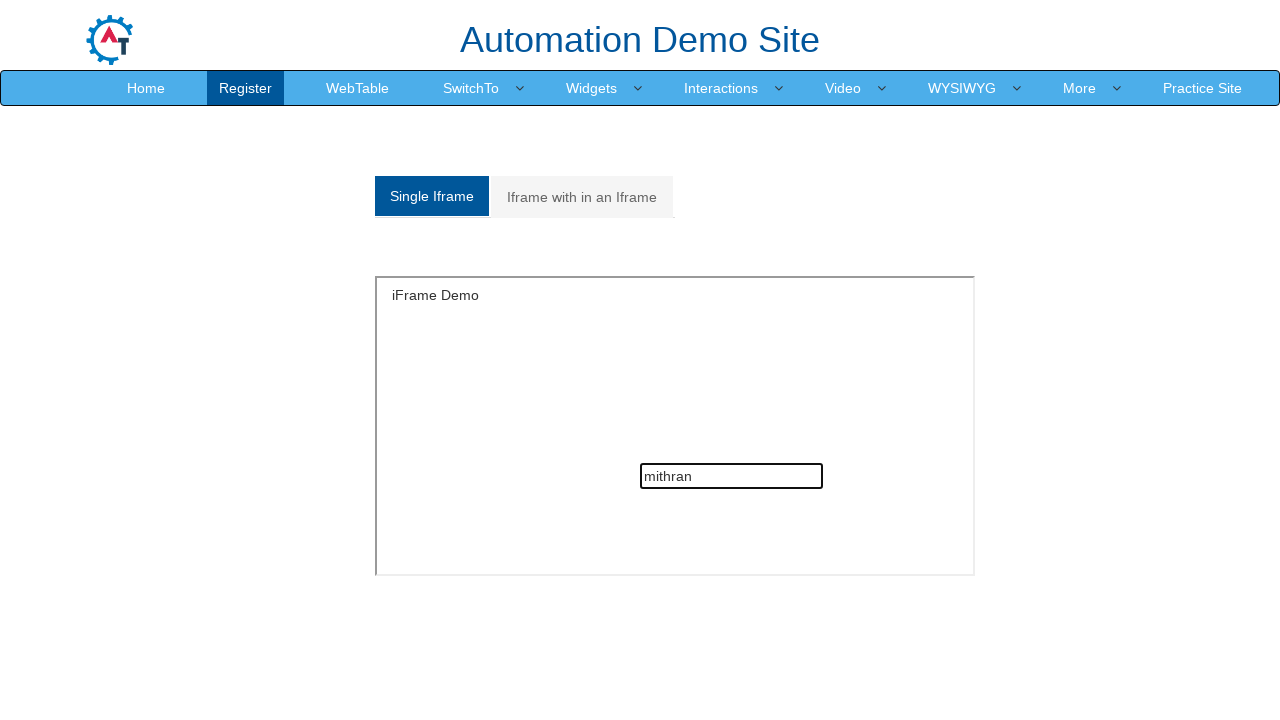

Clicked on 'Iframe with in an Iframe' tab to navigate to nested iframe section at (582, 197) on xpath=//a[text()='Iframe with in an Iframe']
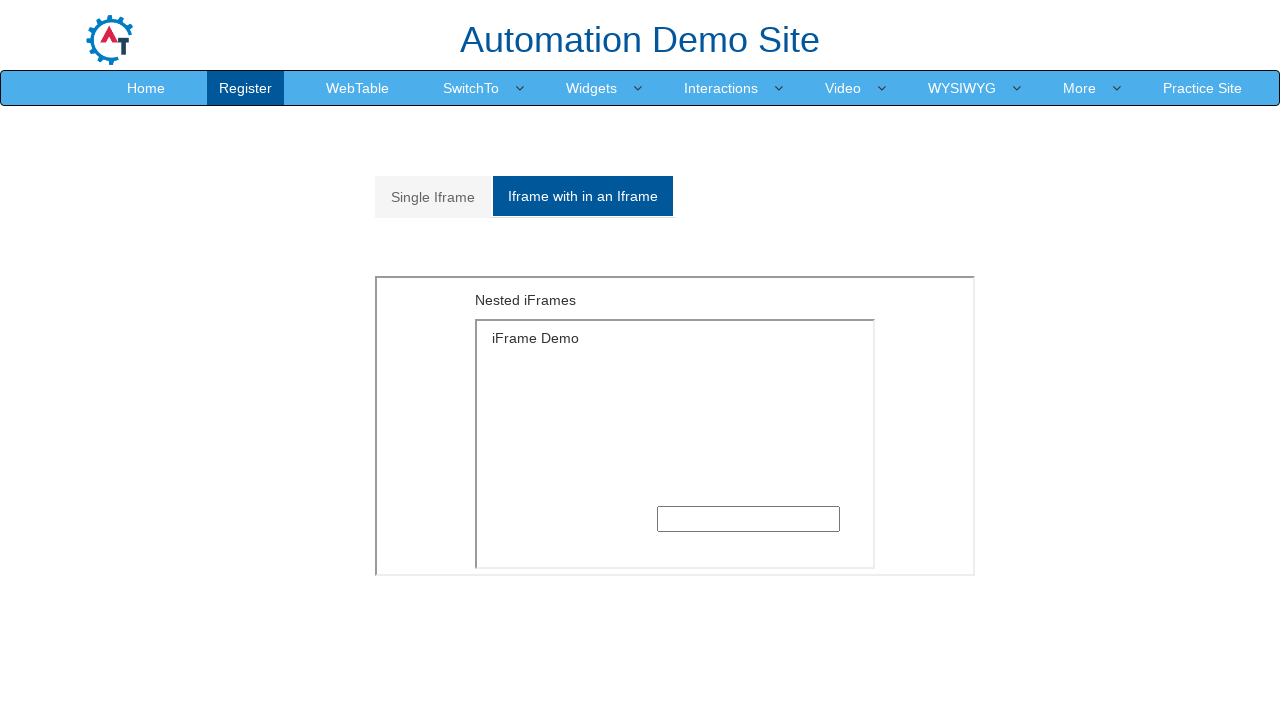

Switched to outer frame and then nested inner frame, entered 'raj' in text input field on xpath=//iframe[@src='MultipleFrames.html'] >> internal:control=enter-frame >> xp
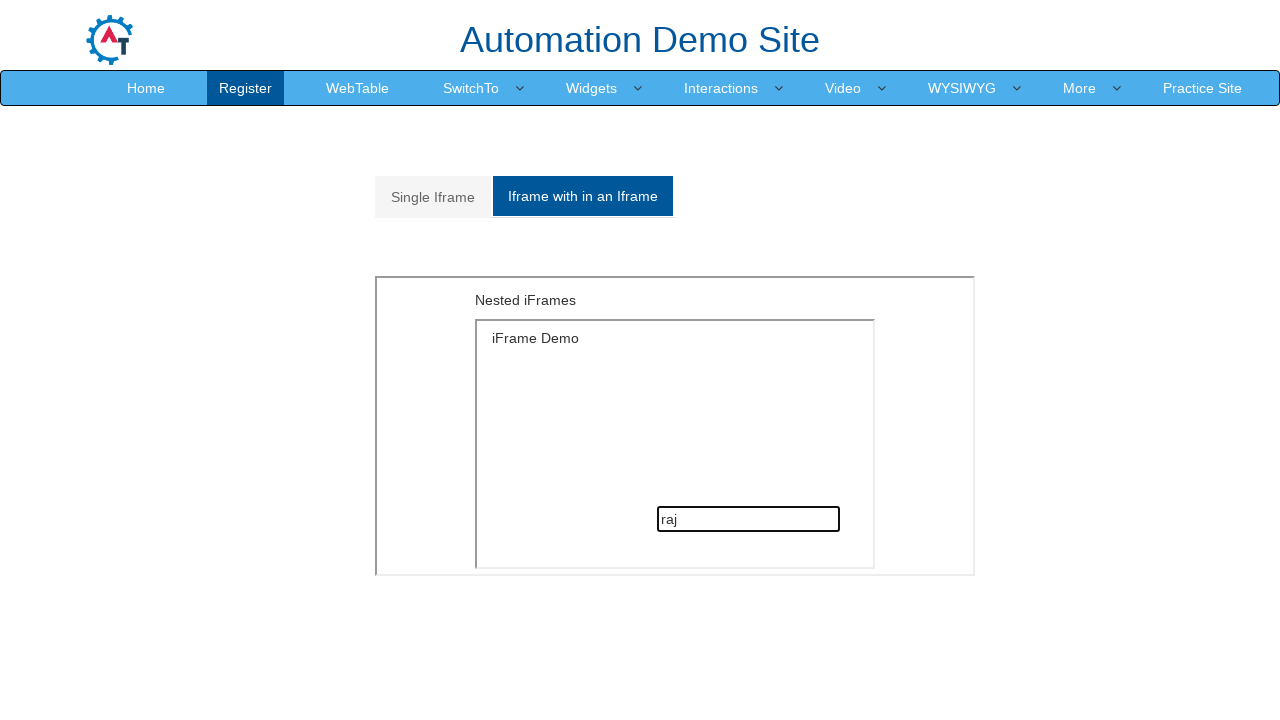

Clicked on 'Video' link at (843, 88) on xpath=//a[text()='Video']
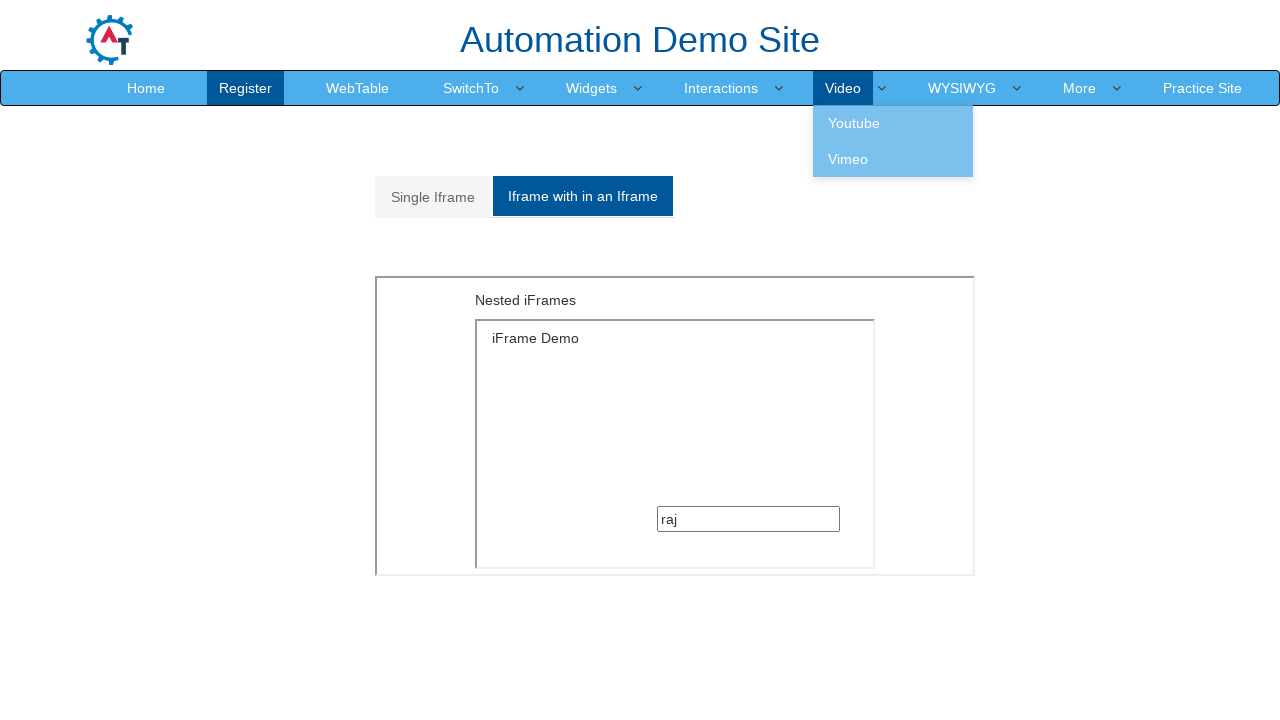

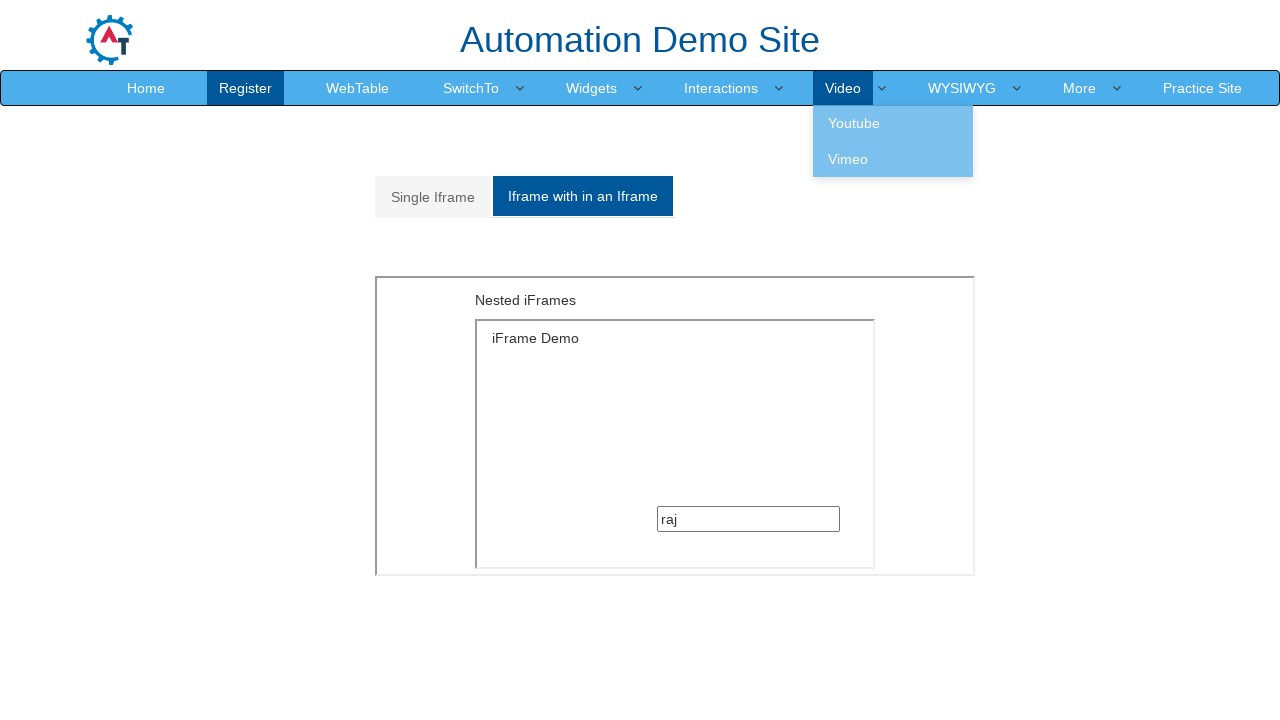